Navigates to an automation practice page and scrolls to the bottom of the page

Starting URL: https://rahulshettyacademy.com/AutomationPractice/

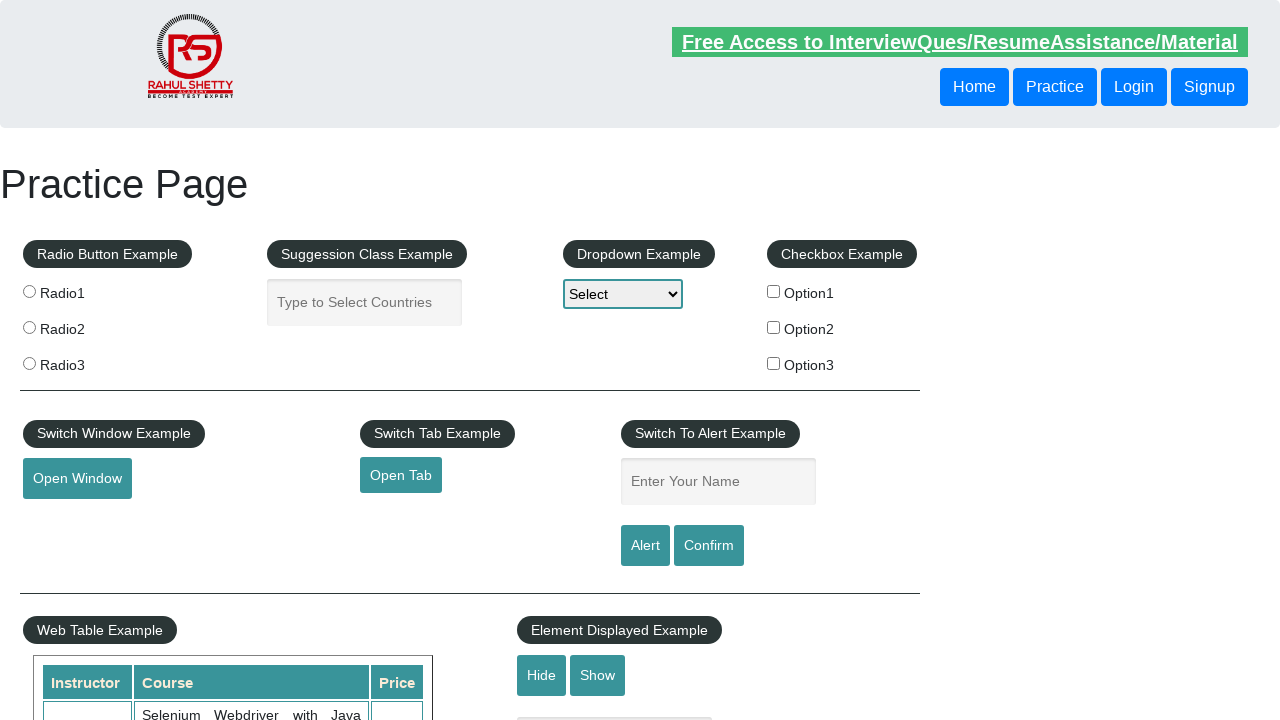

Scrolled to the bottom of the page
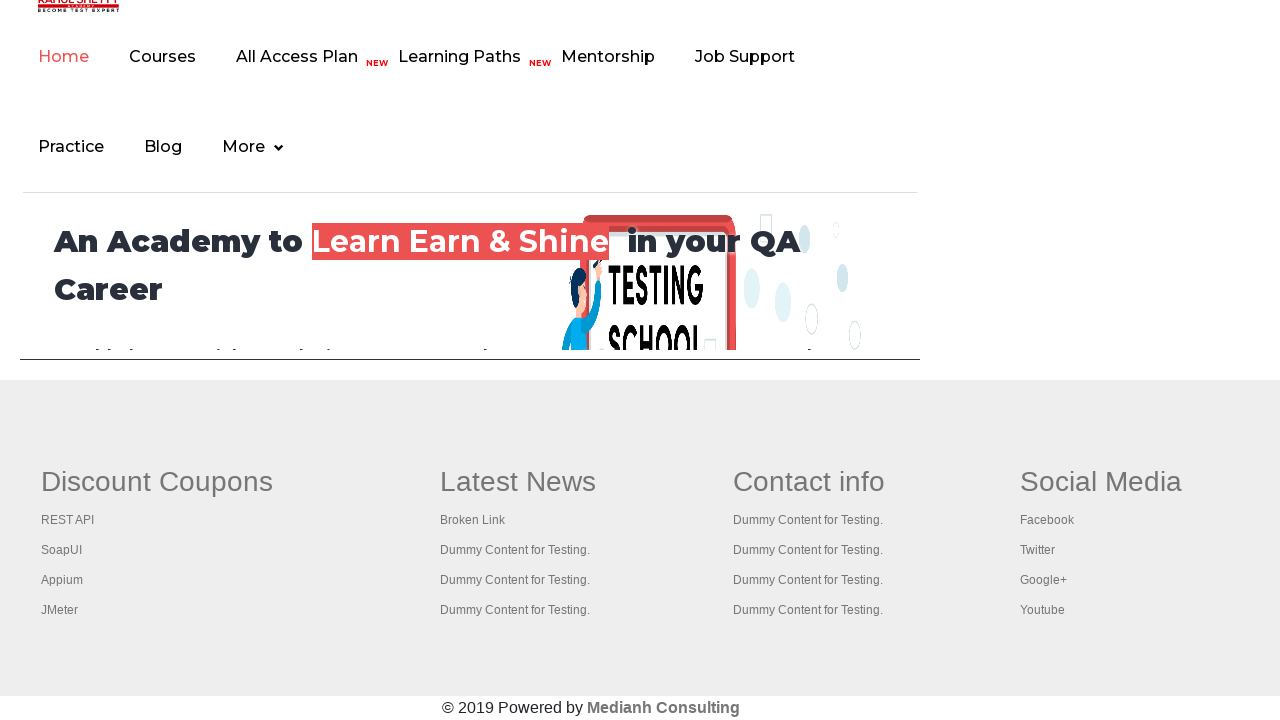

Waited 500ms for scroll to complete
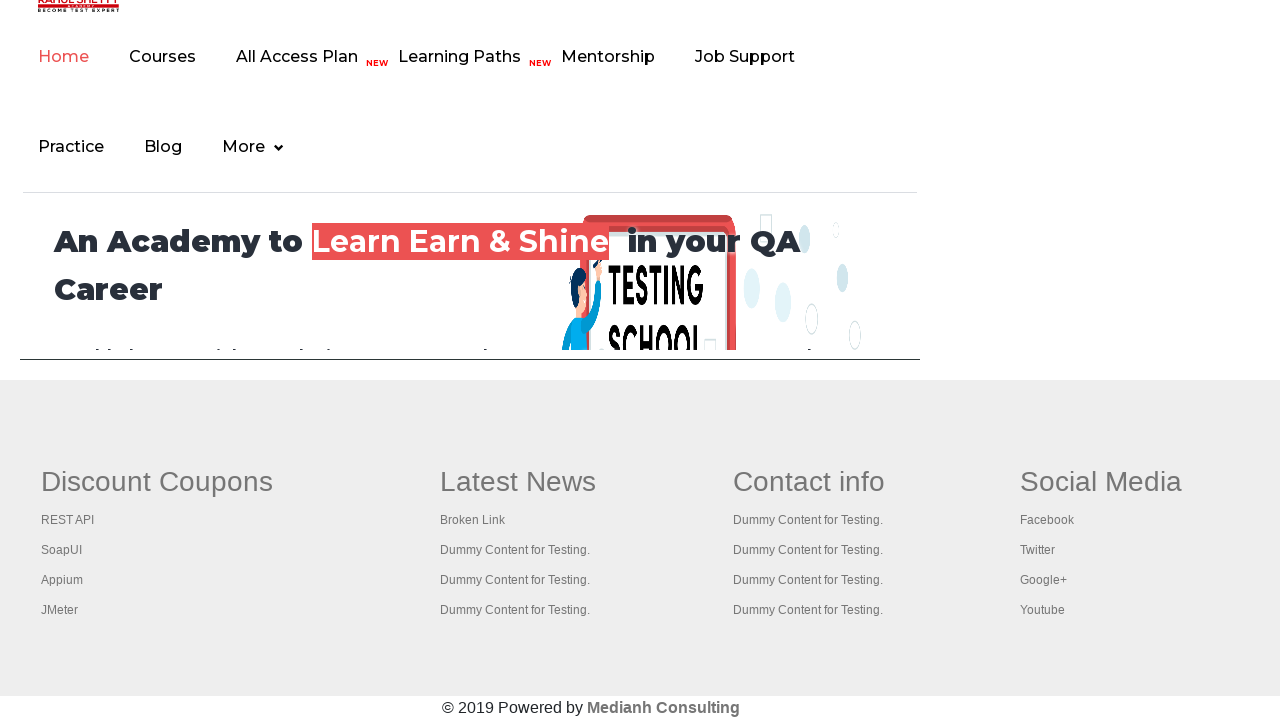

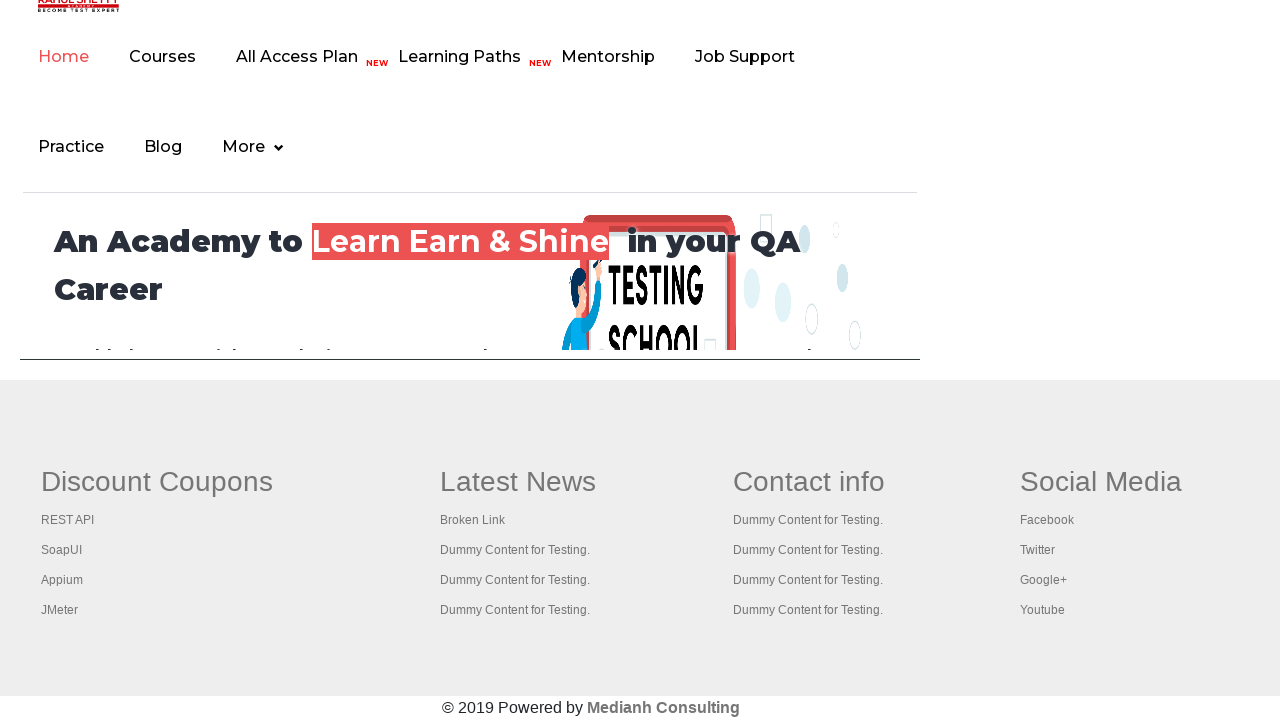